Tests dropdown functionality by selecting "Option 1" from a dropdown menu and verifying the selection was applied correctly

Starting URL: https://the-internet.herokuapp.com/dropdown

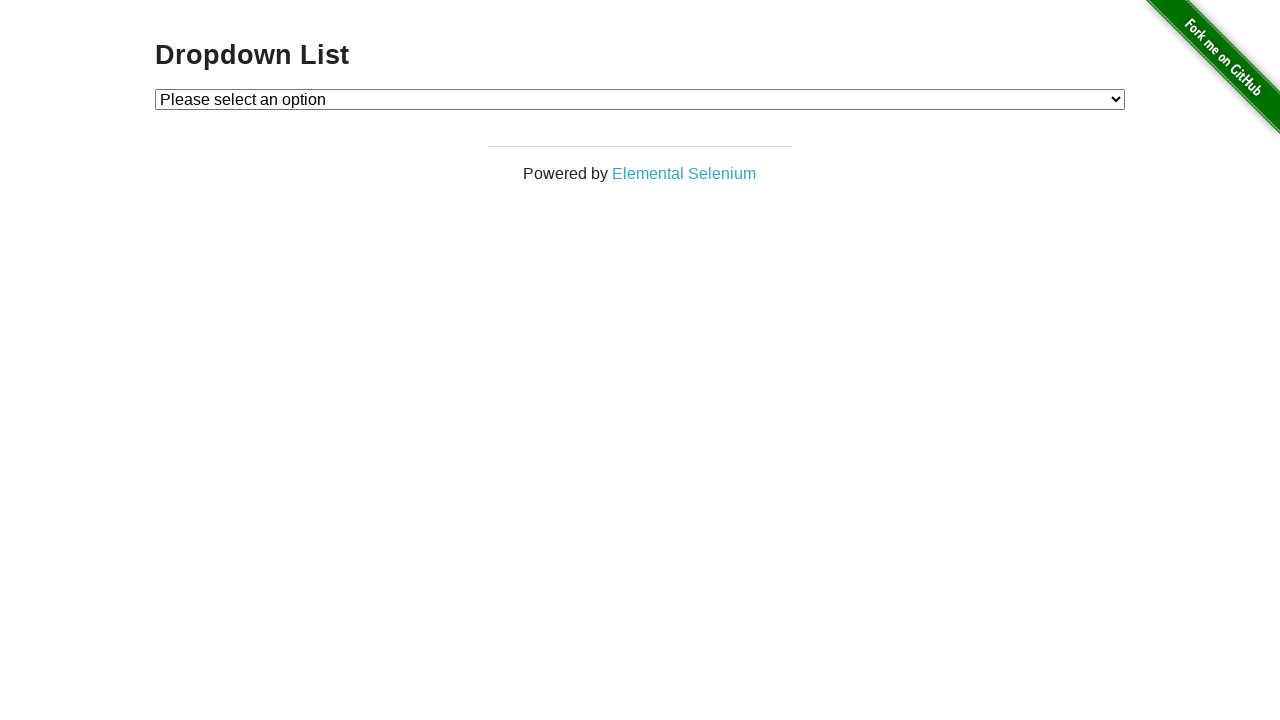

Selected 'Option 1' from the dropdown menu on #dropdown
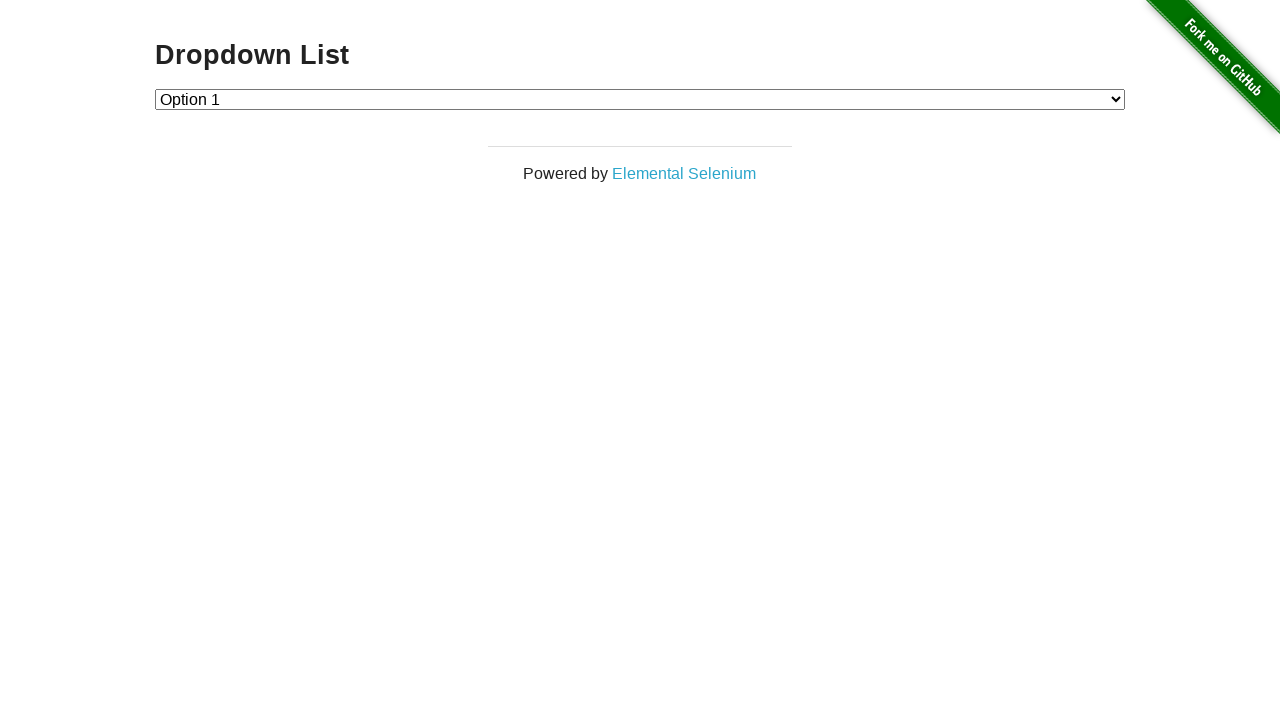

Located the dropdown option with value '1'
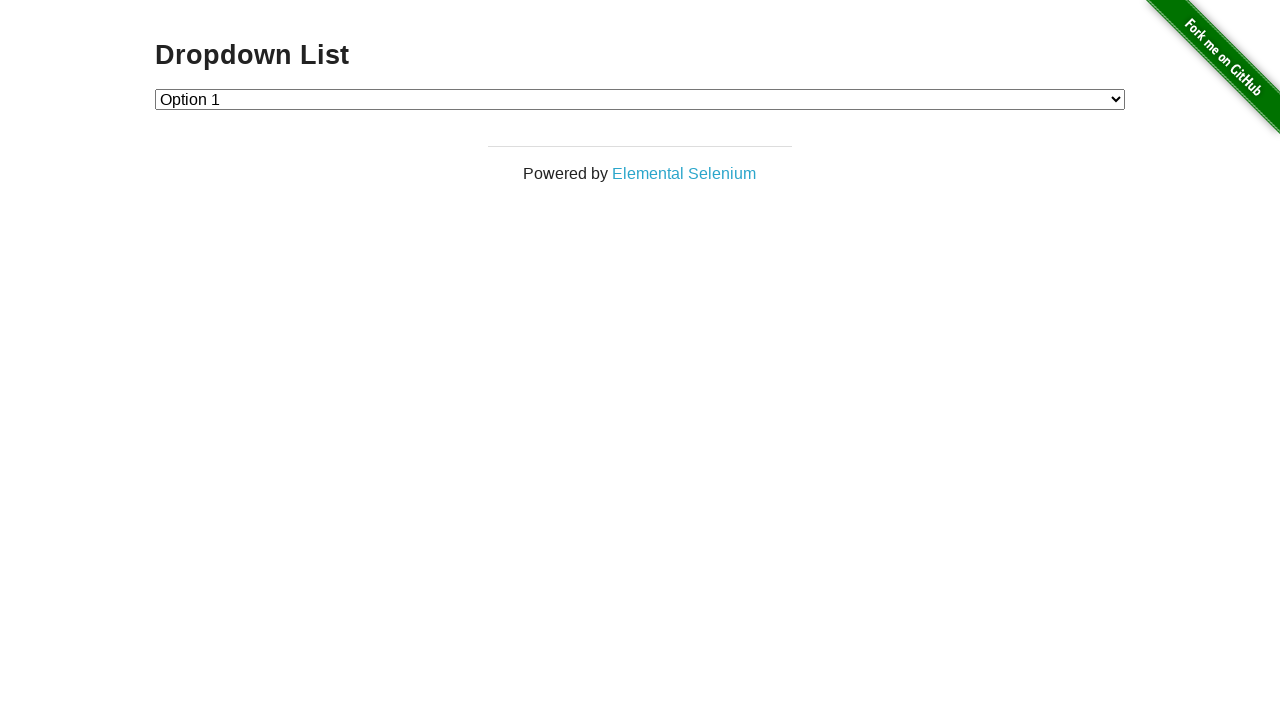

Verified that Option 1 is now selected in the dropdown
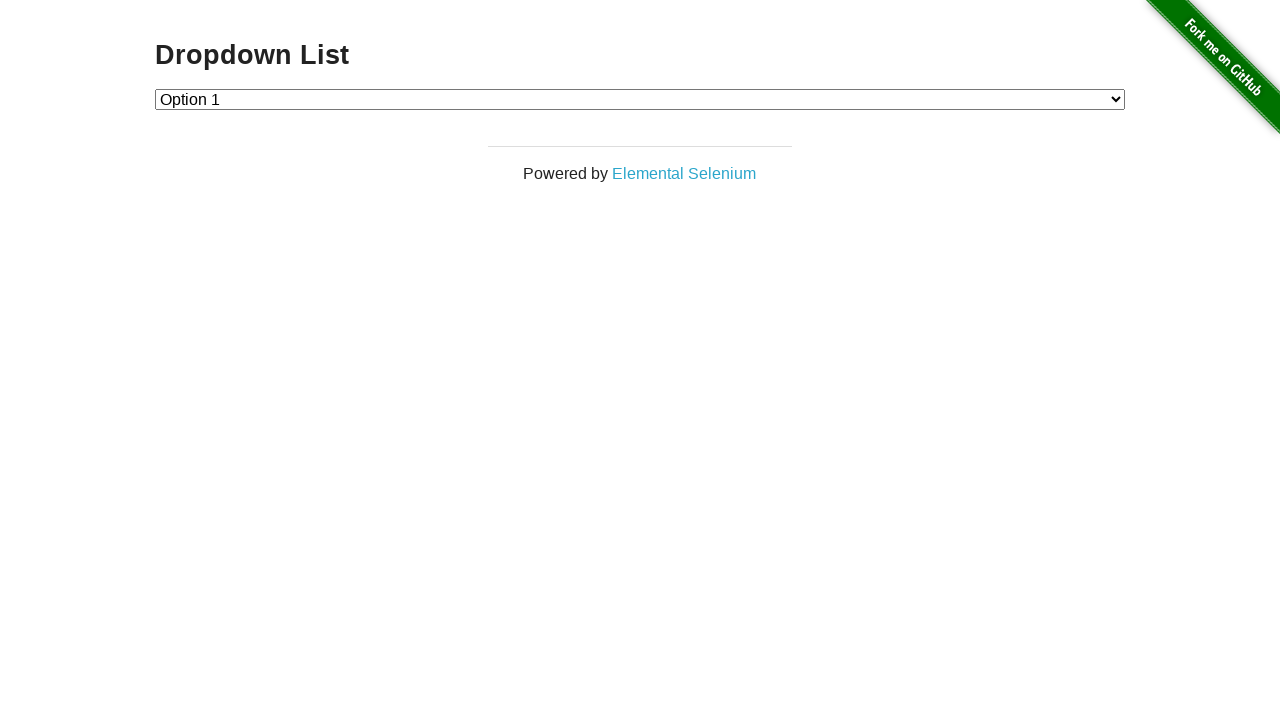

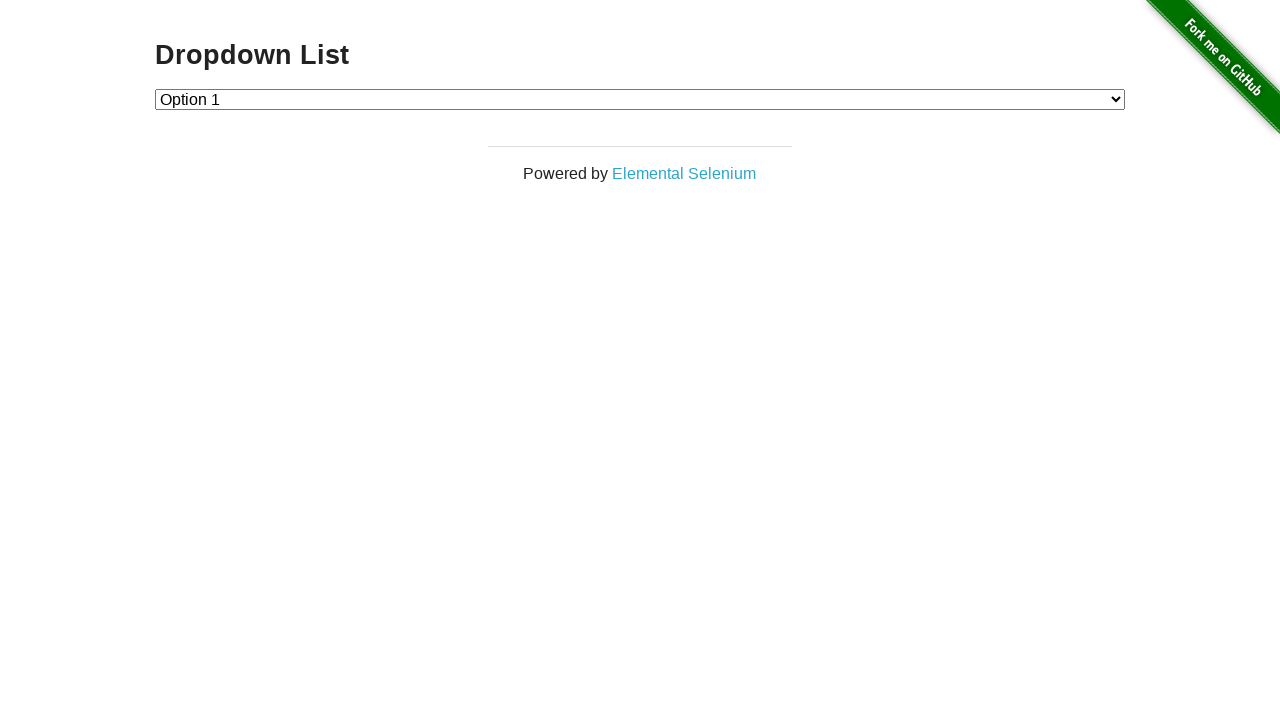